Navigates to a Selenium practice page and verifies that the page title does not match an incorrect expected title

Starting URL: https://www.tutorialspoint.com/selenium/practice/selenium_automation_practice.php

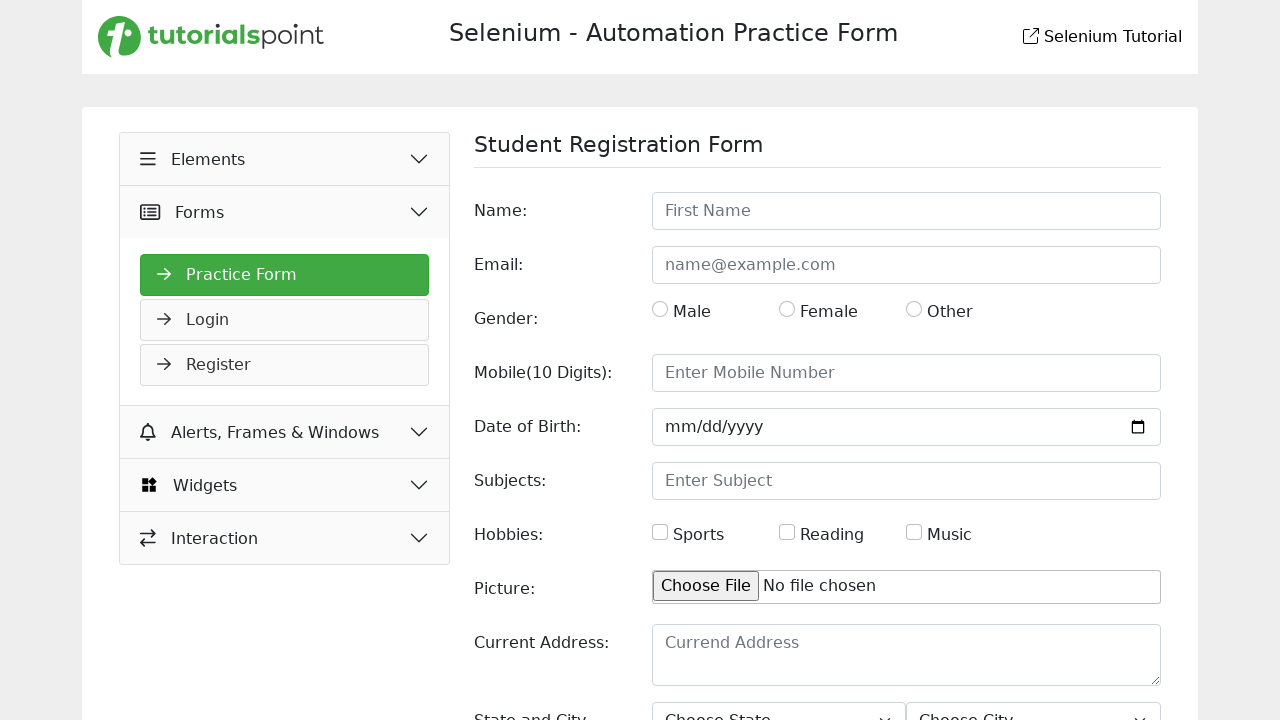

Navigated to Selenium practice page
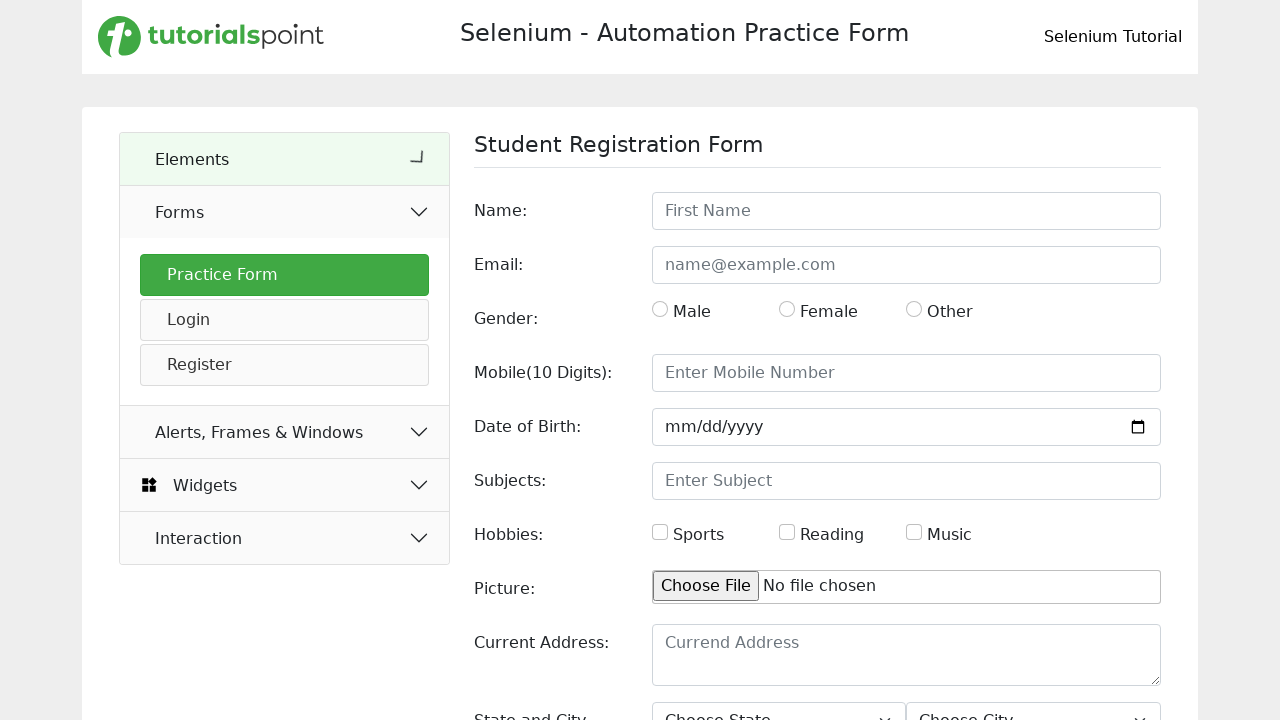

Retrieved page title: Selenium Practice - Student Registration Form
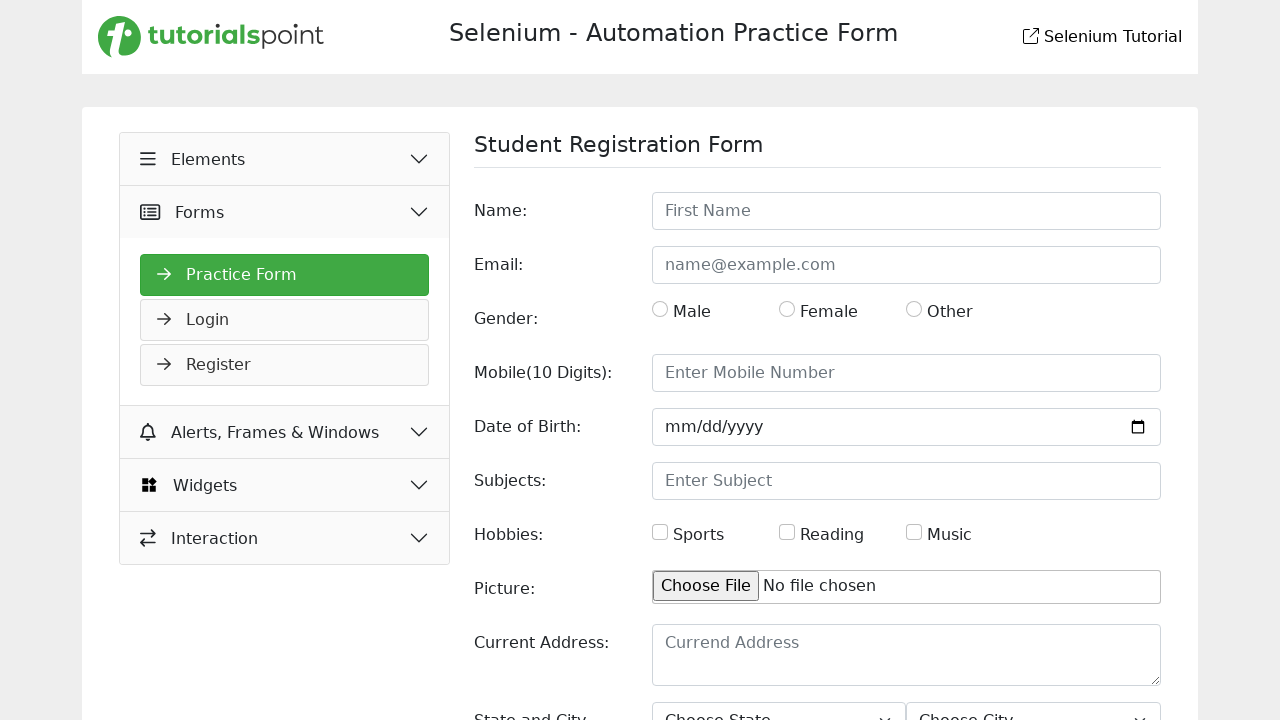

Verified that page title does not match 'Selenium Practice - Student Registration'
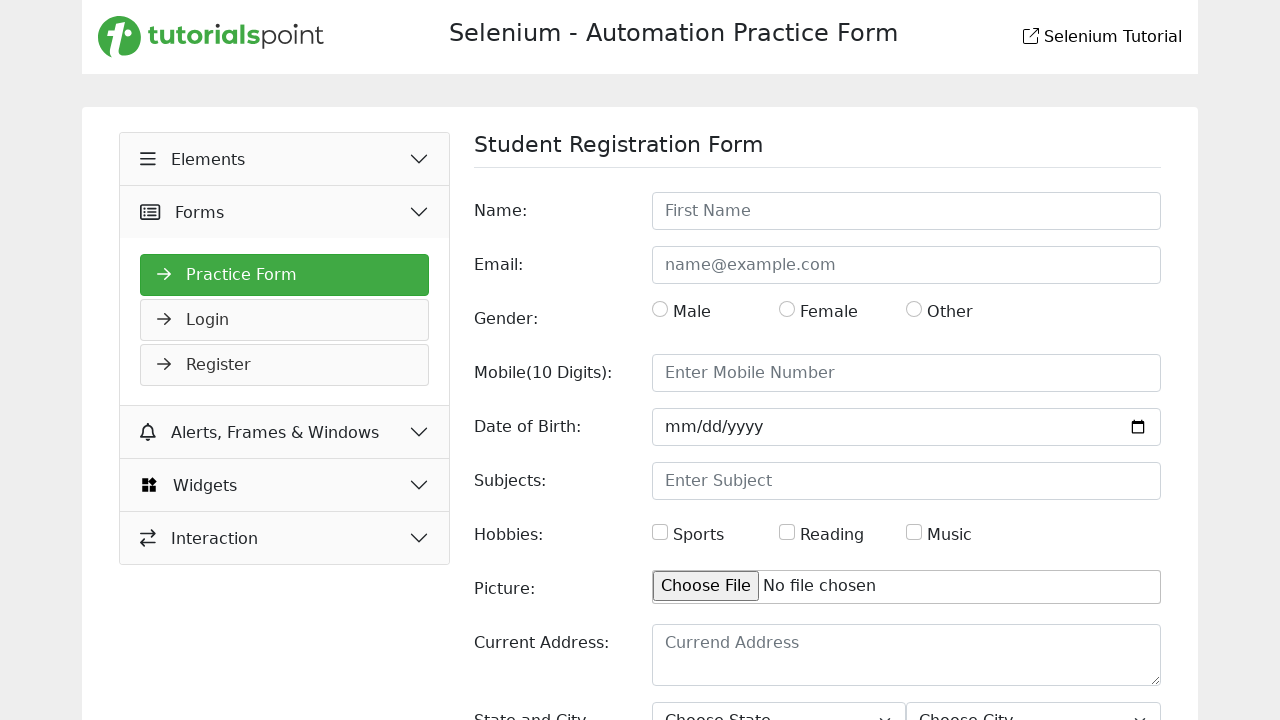

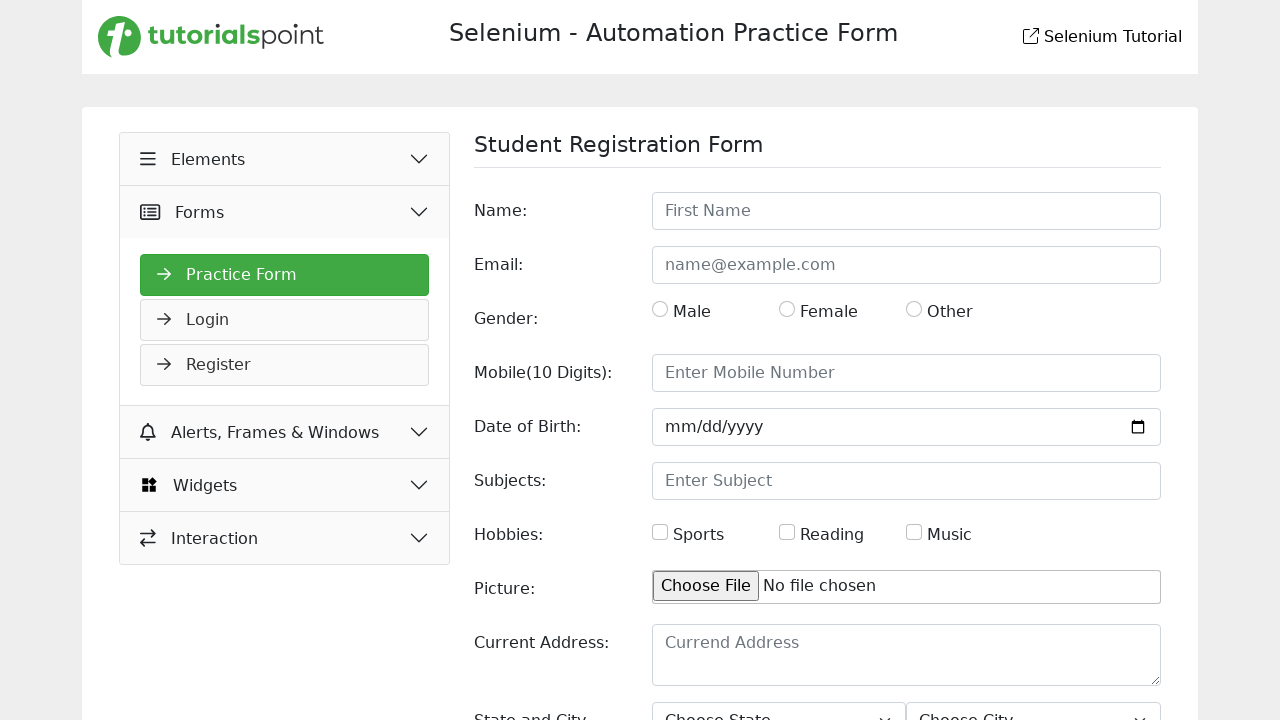